Navigates to Rediff signup page and interacts with the day dropdown by selecting a date value

Starting URL: https://is.rediff.com/signup/register

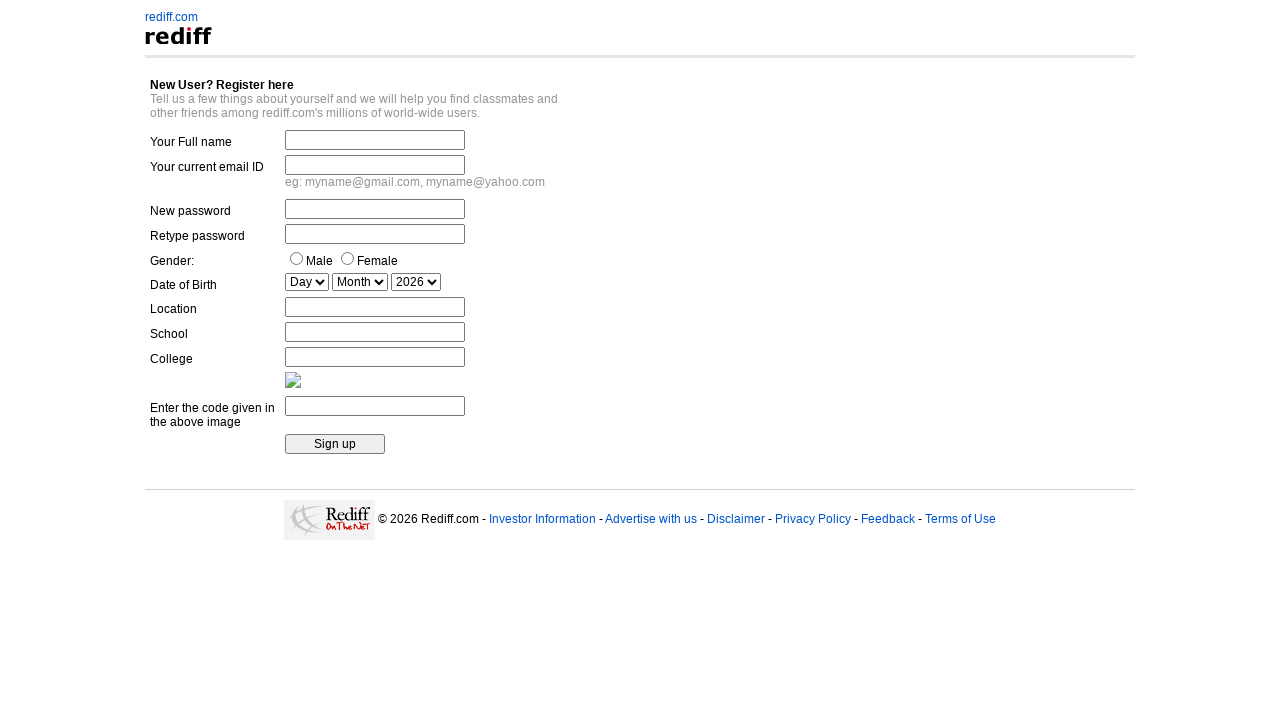

Day dropdown selector is visible
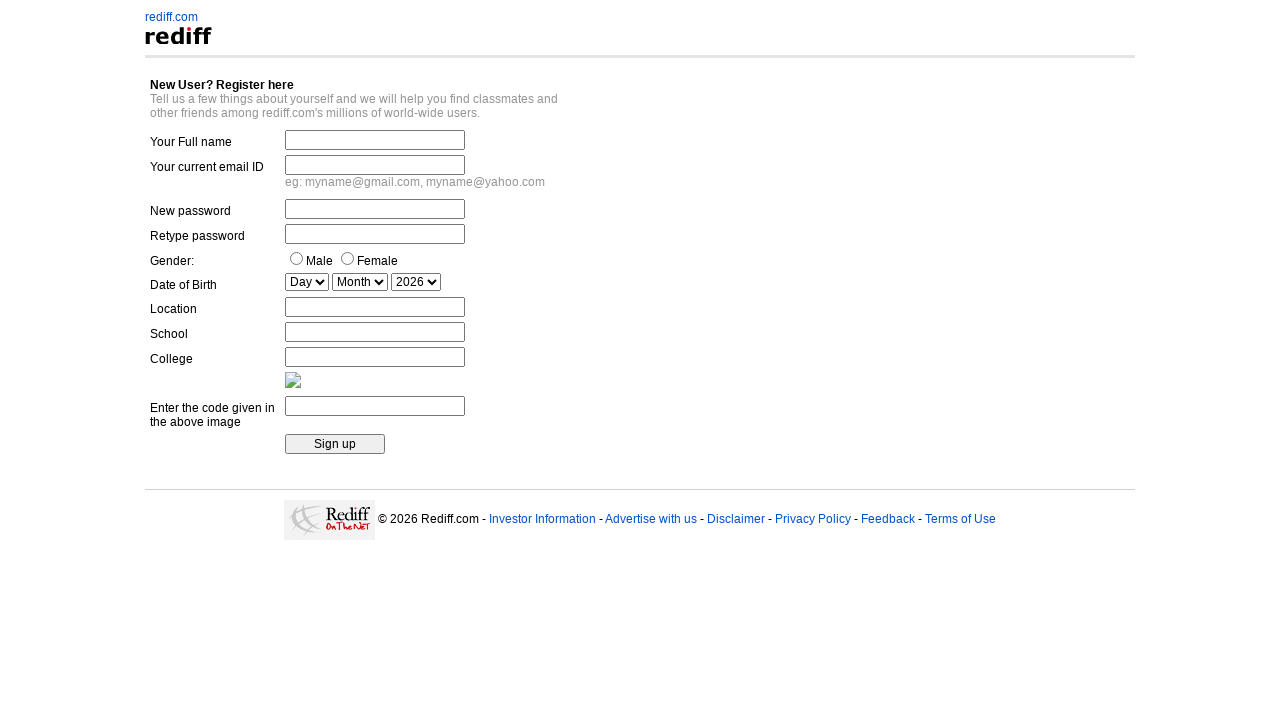

Selected day 15 from the day dropdown on select[name='date_day']
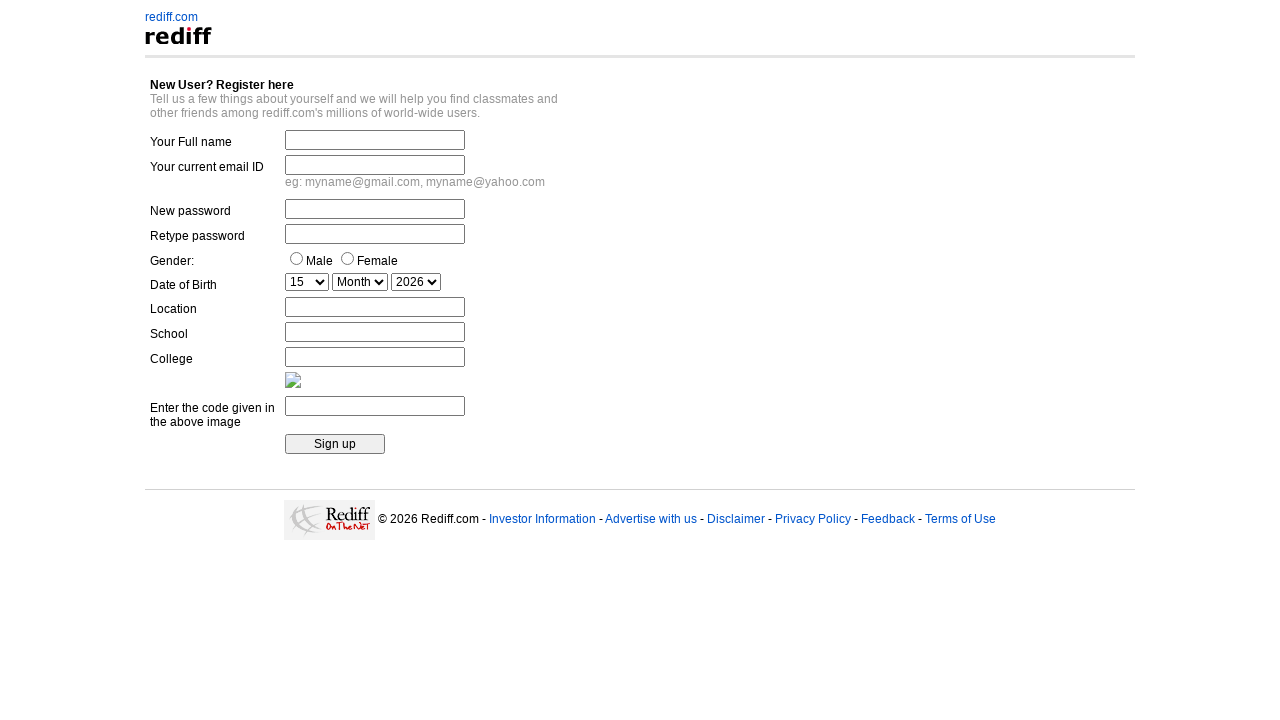

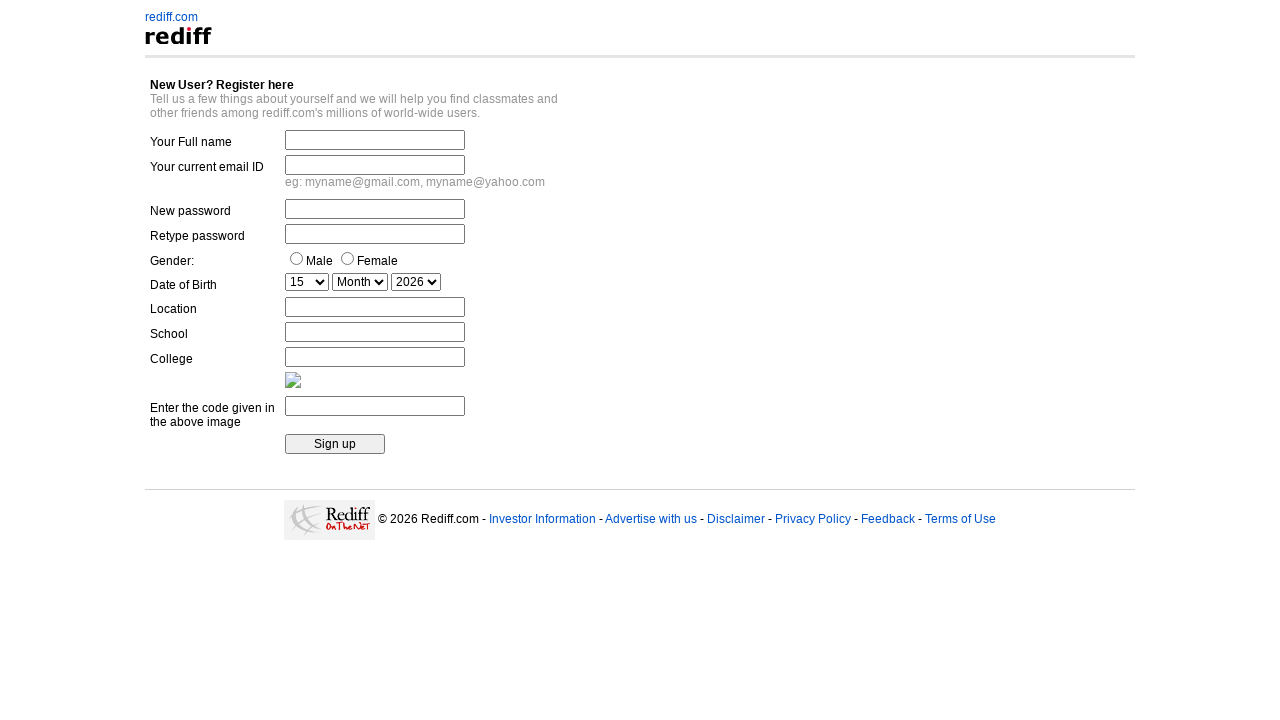